Tests browser window and tab management functionality on demoqa.com by opening new tabs and windows, switching between them, and closing them.

Starting URL: https://demoqa.com/

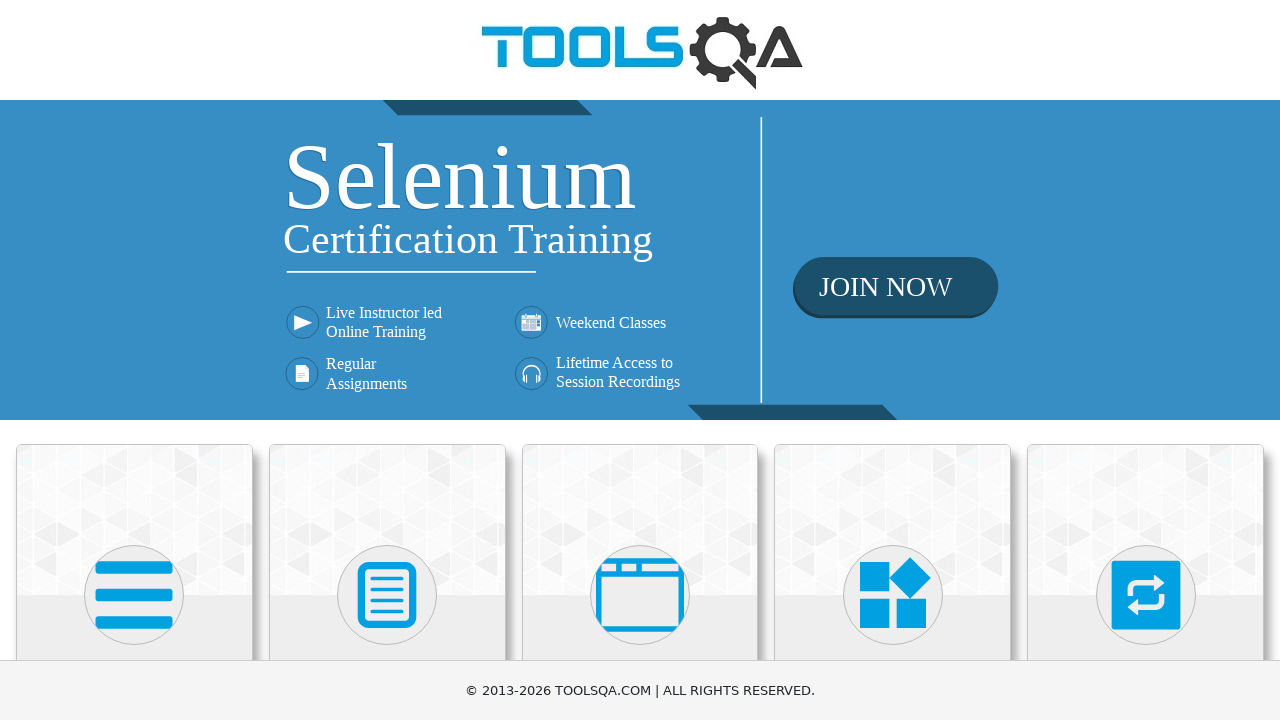

Scrolled page down by 350 pixels for visibility
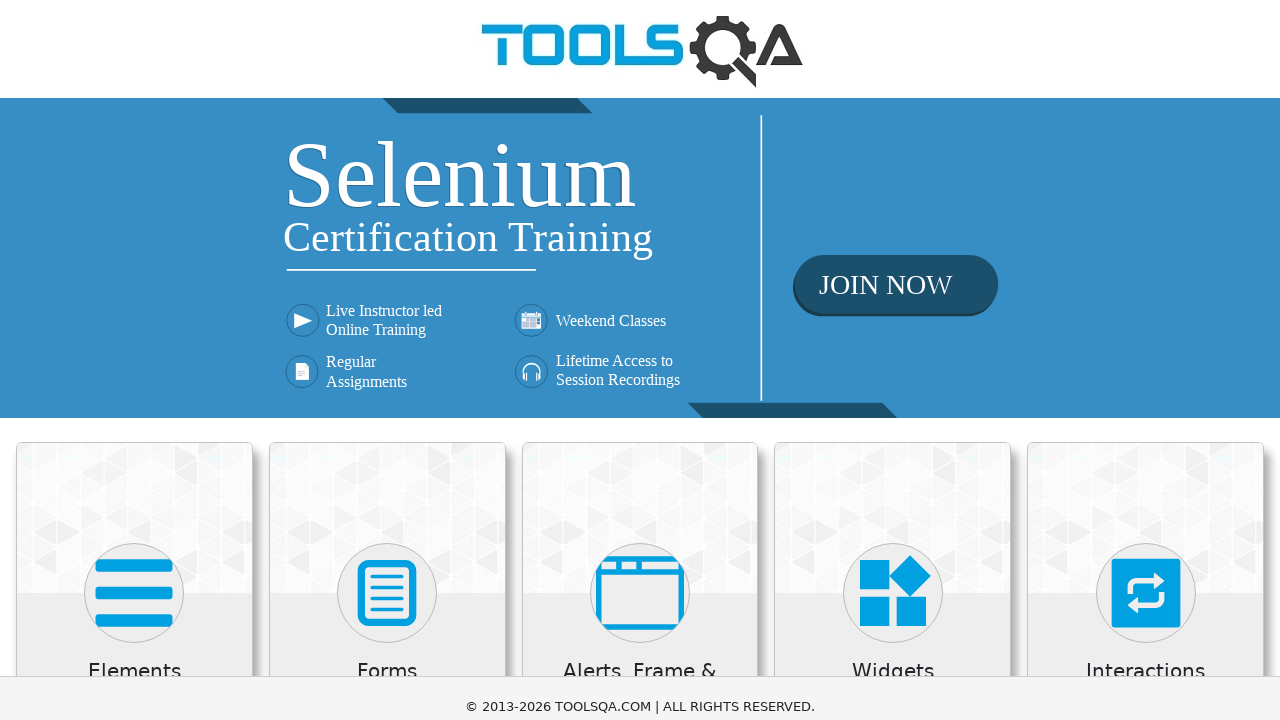

Clicked on 'Alerts, Frame & Windows' menu at (640, 335) on xpath=//h5[text()='Alerts, Frame & Windows']
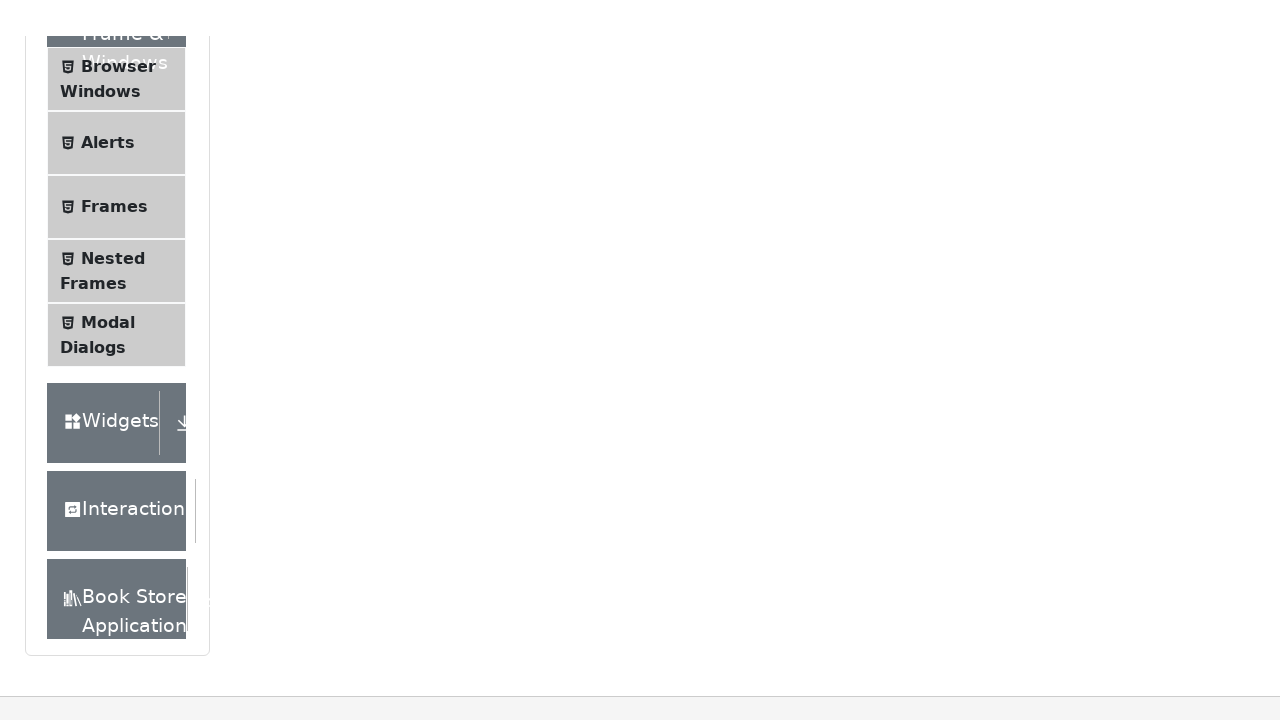

Clicked on 'Browser Windows' submenu at (118, 30) on xpath=//span[text()='Browser Windows']
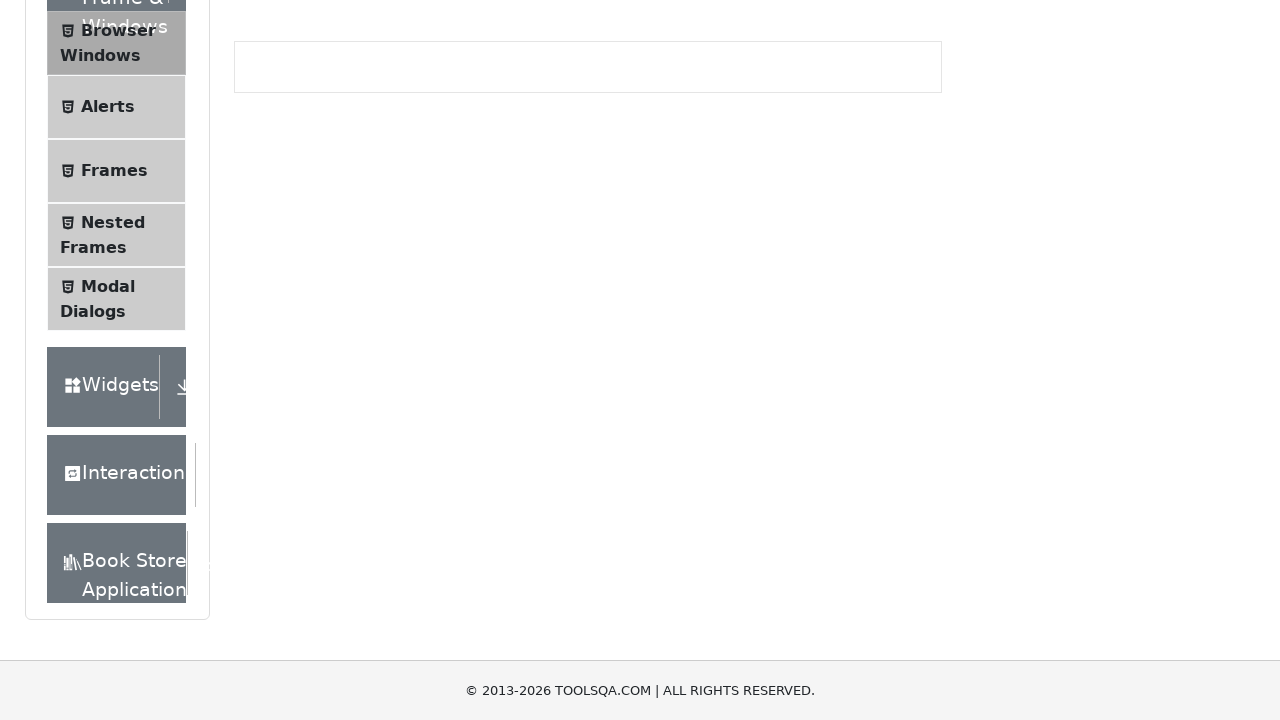

Clicked 'New Tab' button and new tab opened at (280, 242) on #tabButton
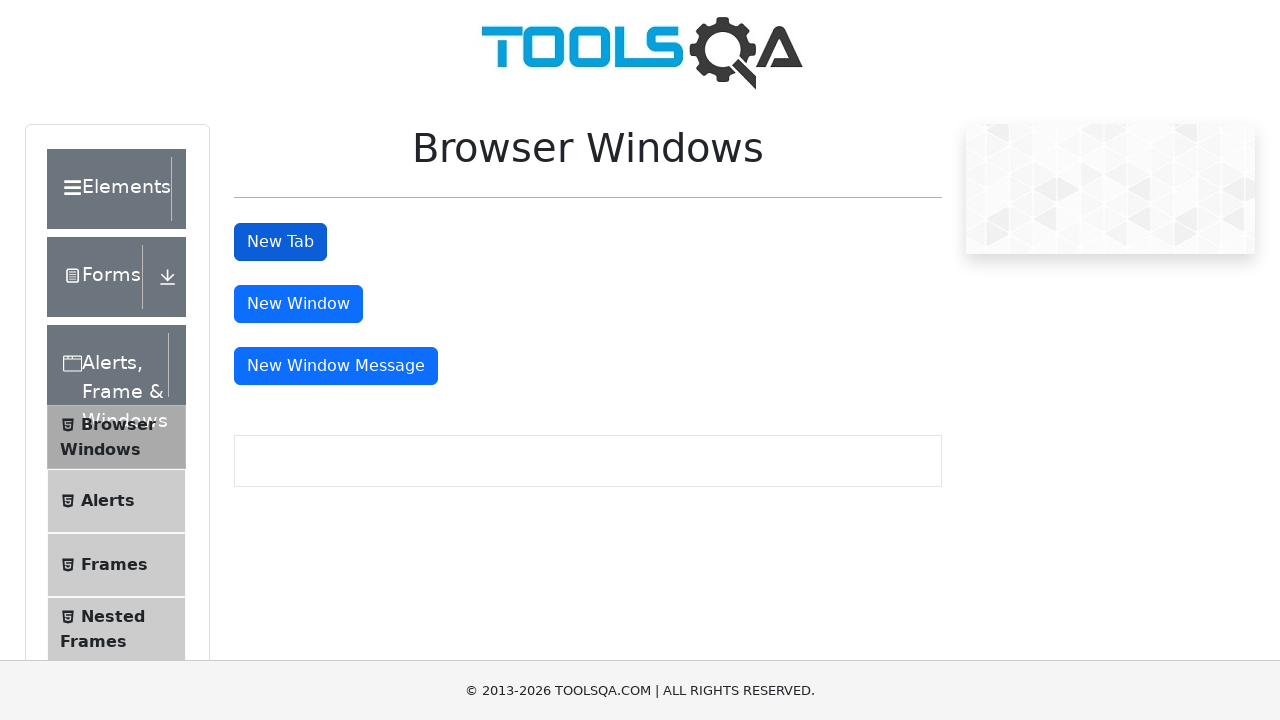

New tab finished loading
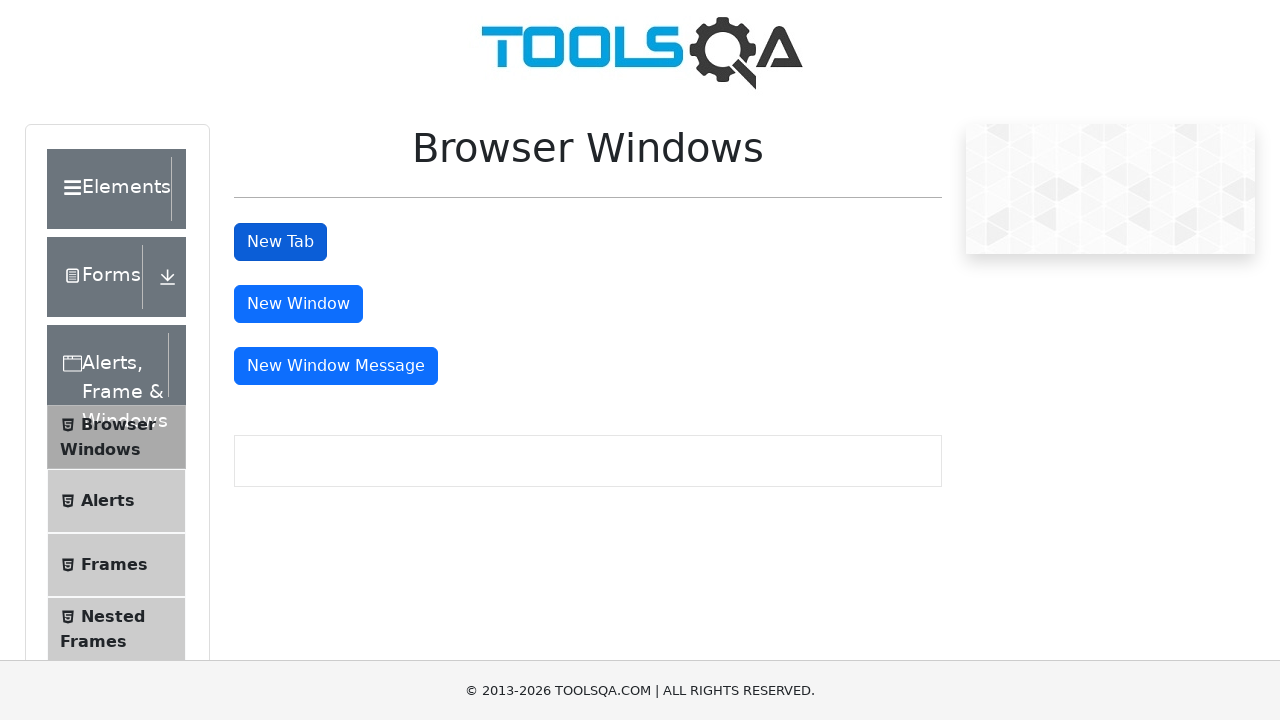

Closed the new tab
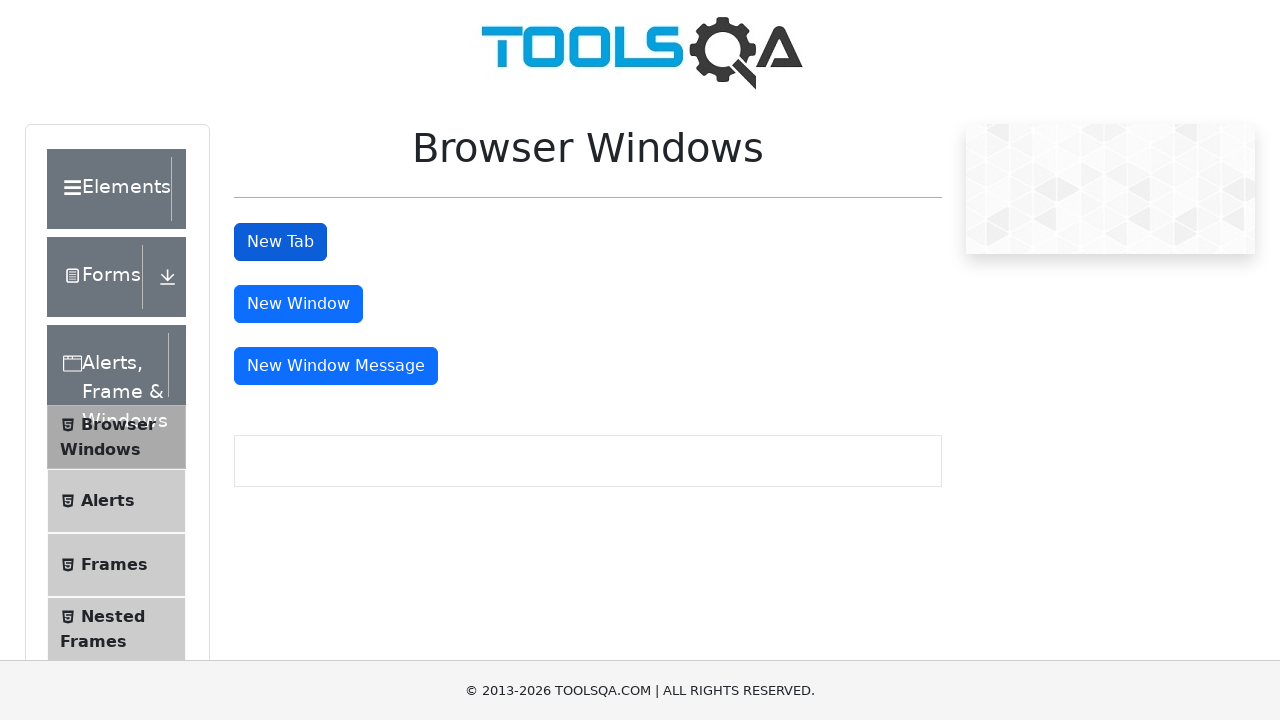

Clicked 'New Window' button and new window opened at (298, 304) on #windowButton
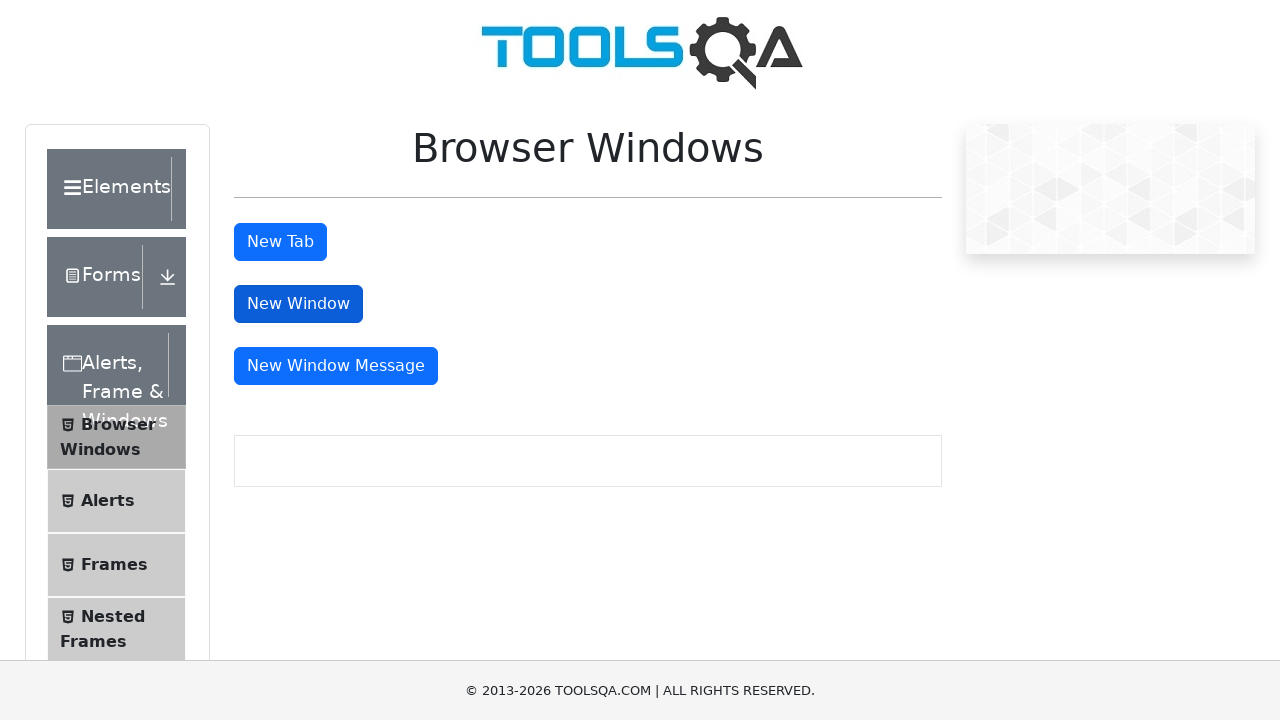

New window finished loading
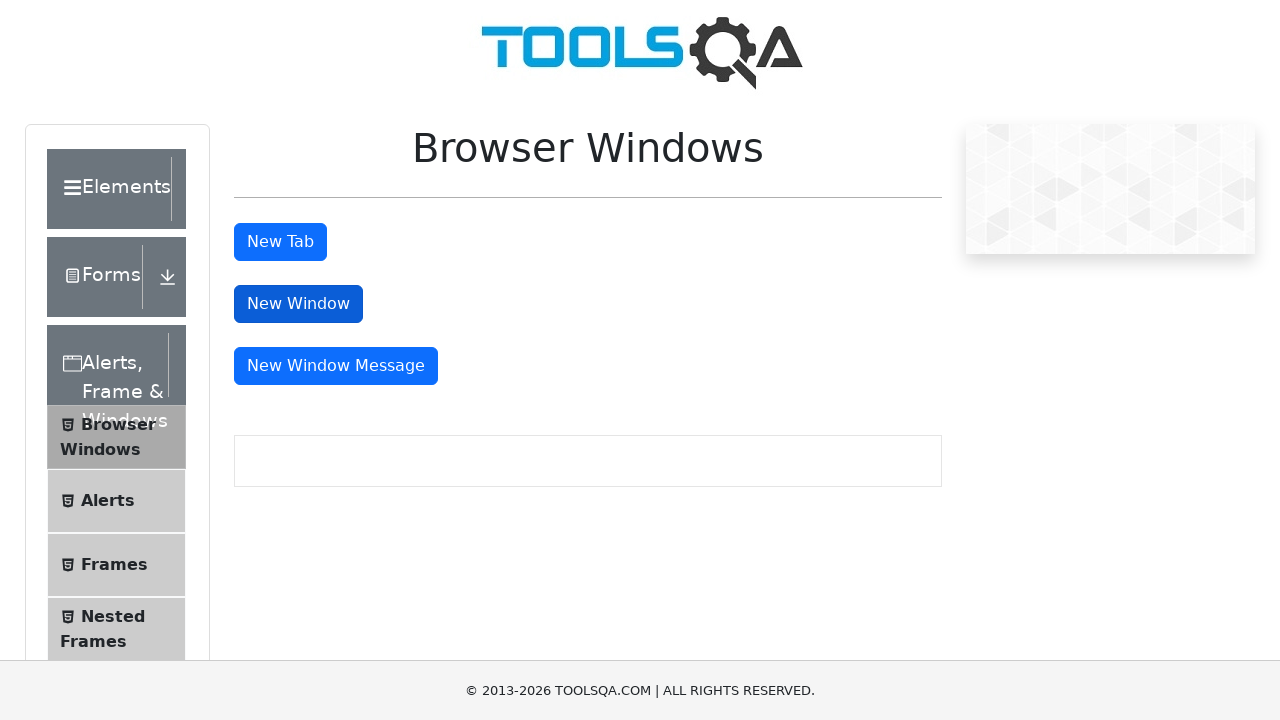

Closed the new window
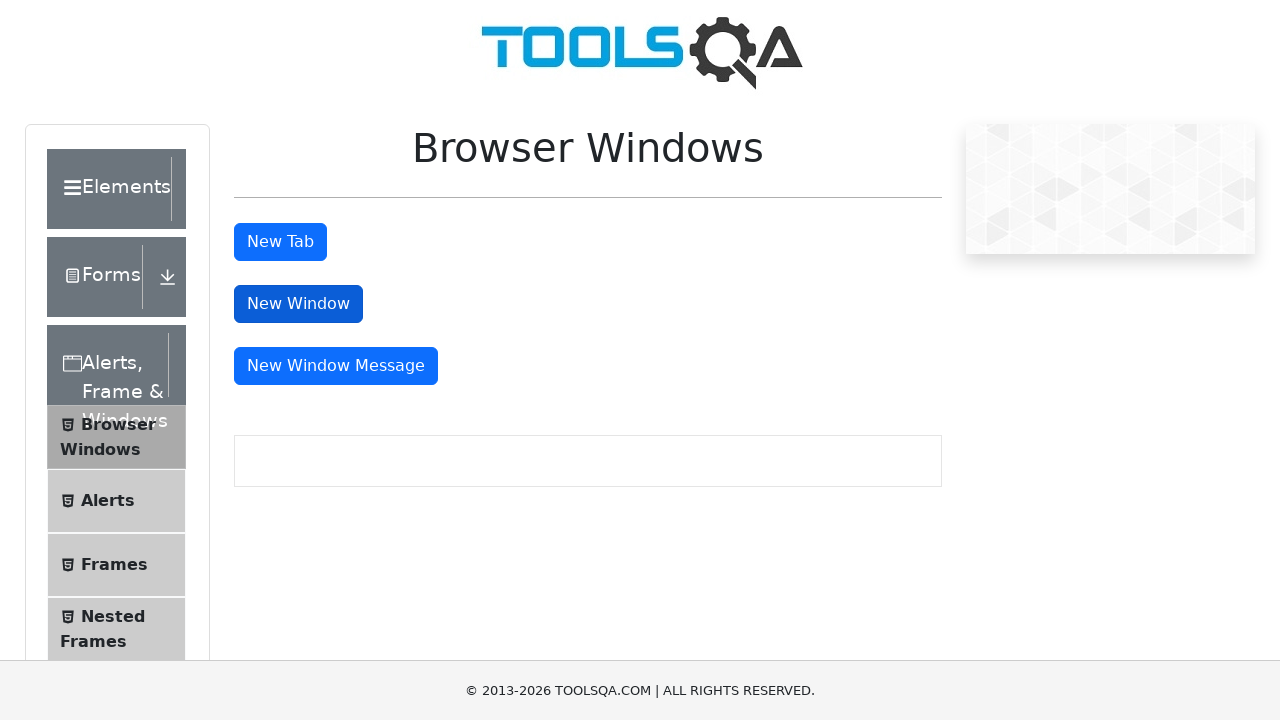

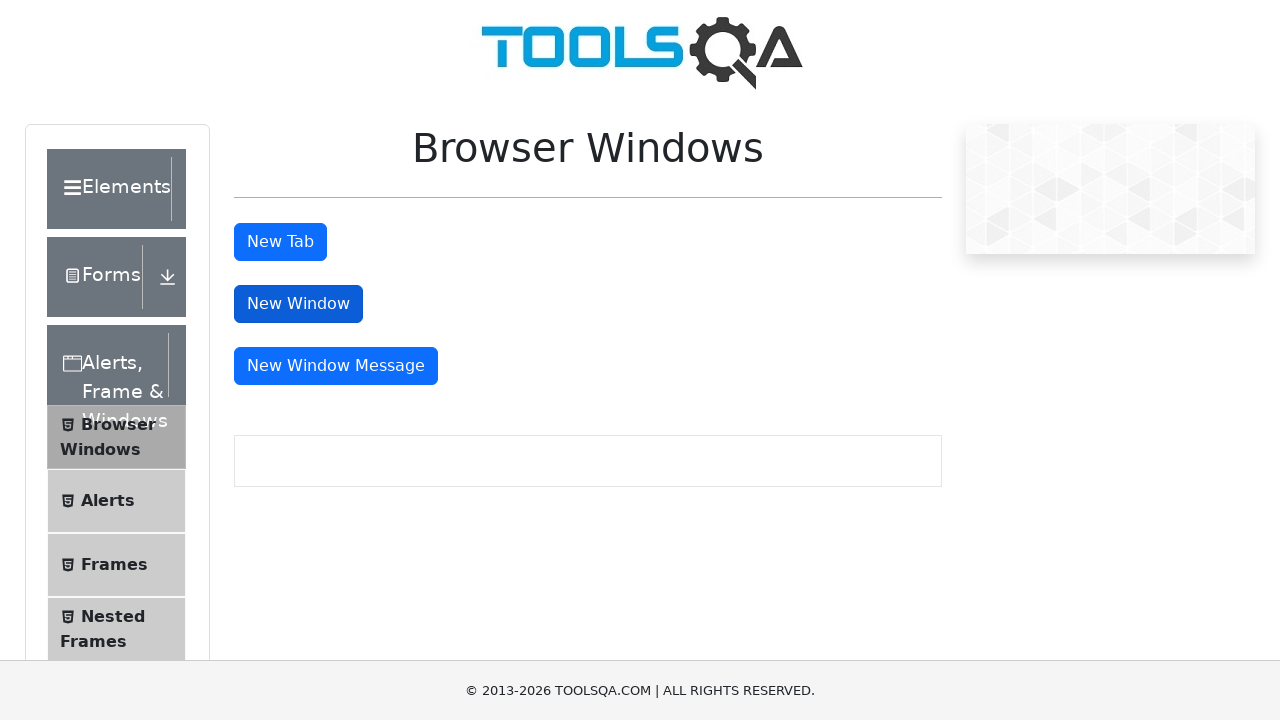